Tests filling out the complete purchase form with personal and credit card information and submitting it

Starting URL: https://blazedemo.com/purchase.php

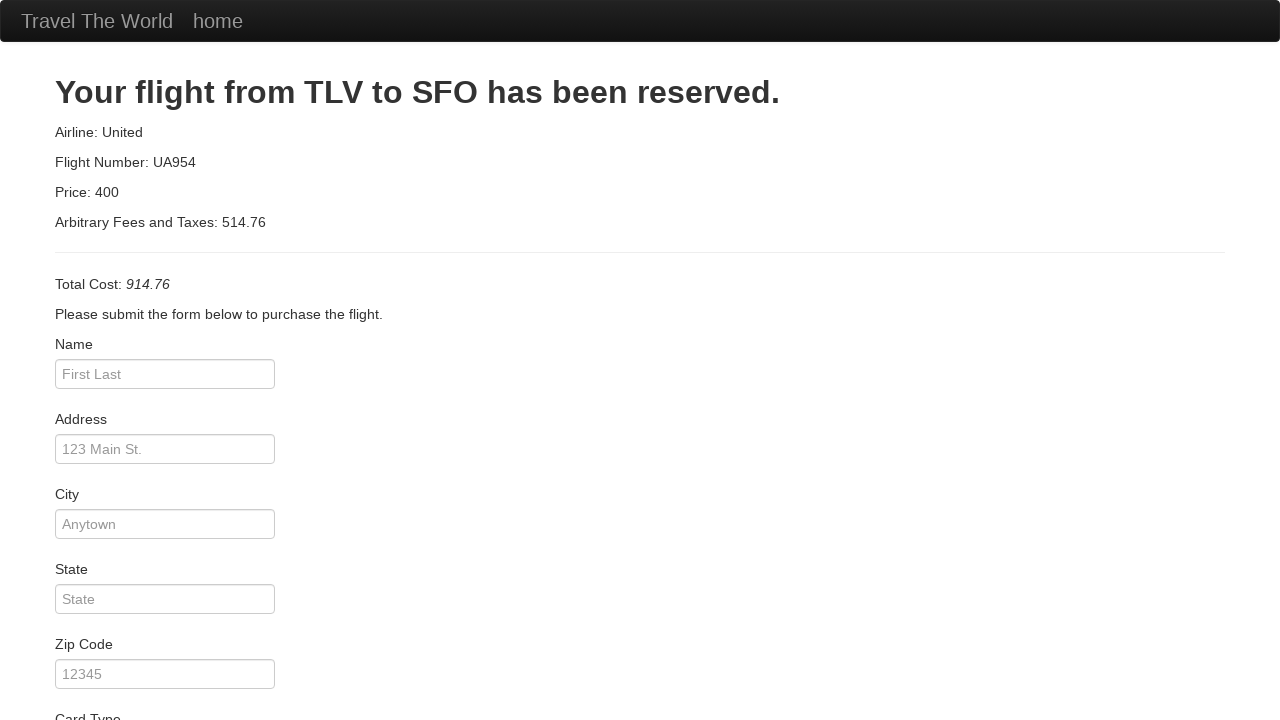

Filled in name field with 'Sarah Johnson' on #inputName
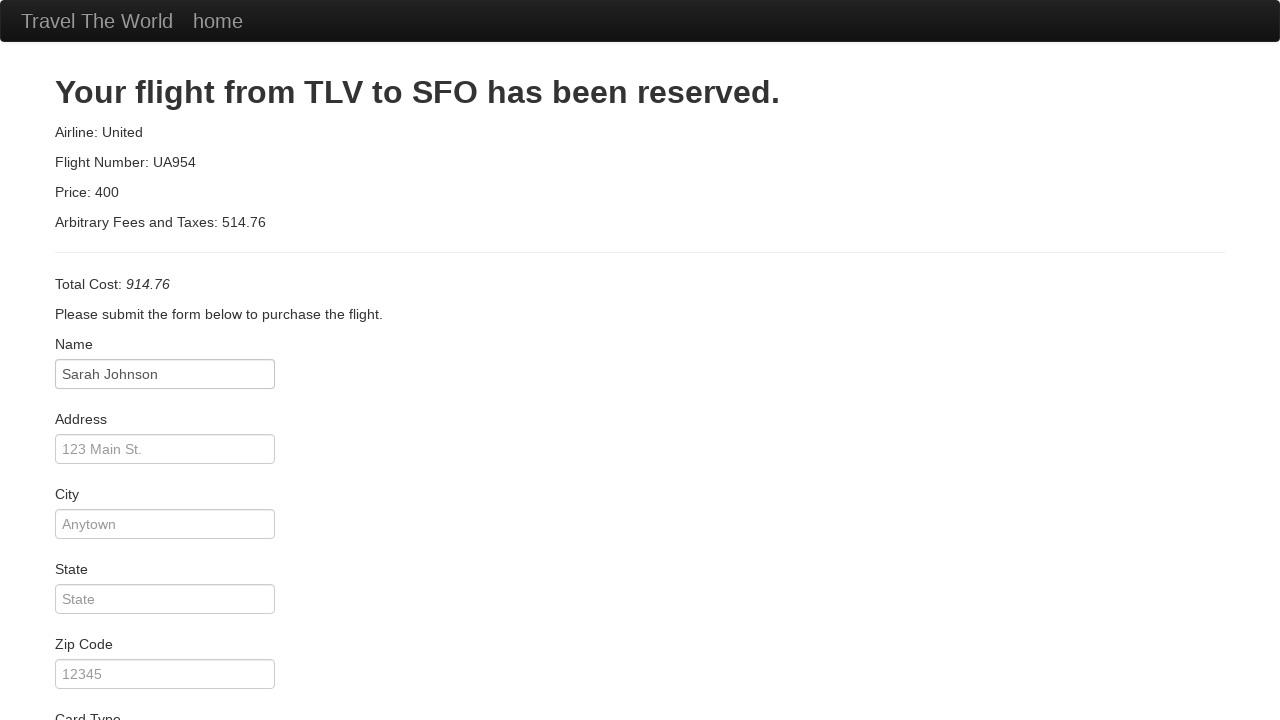

Filled in address field with '456 Maple Avenue' on #address
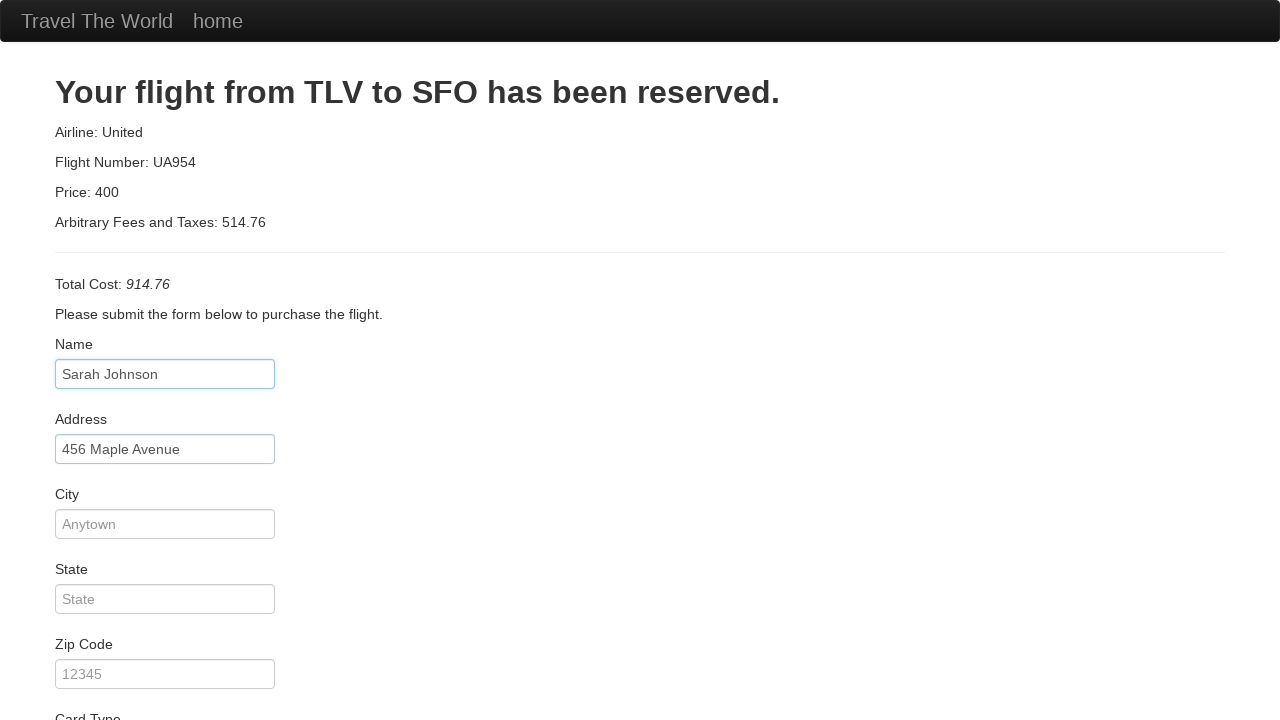

Filled in city field with 'Springfield' on #city
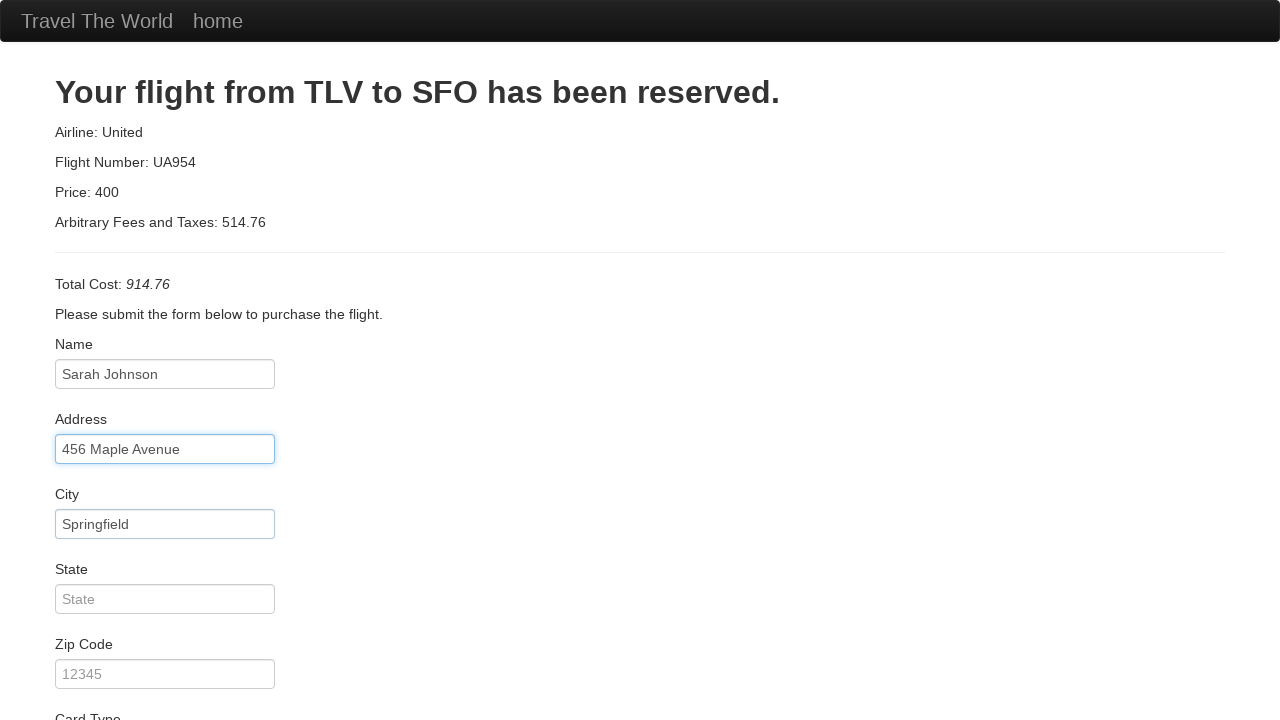

Filled in state field with 'Illinois' on #state
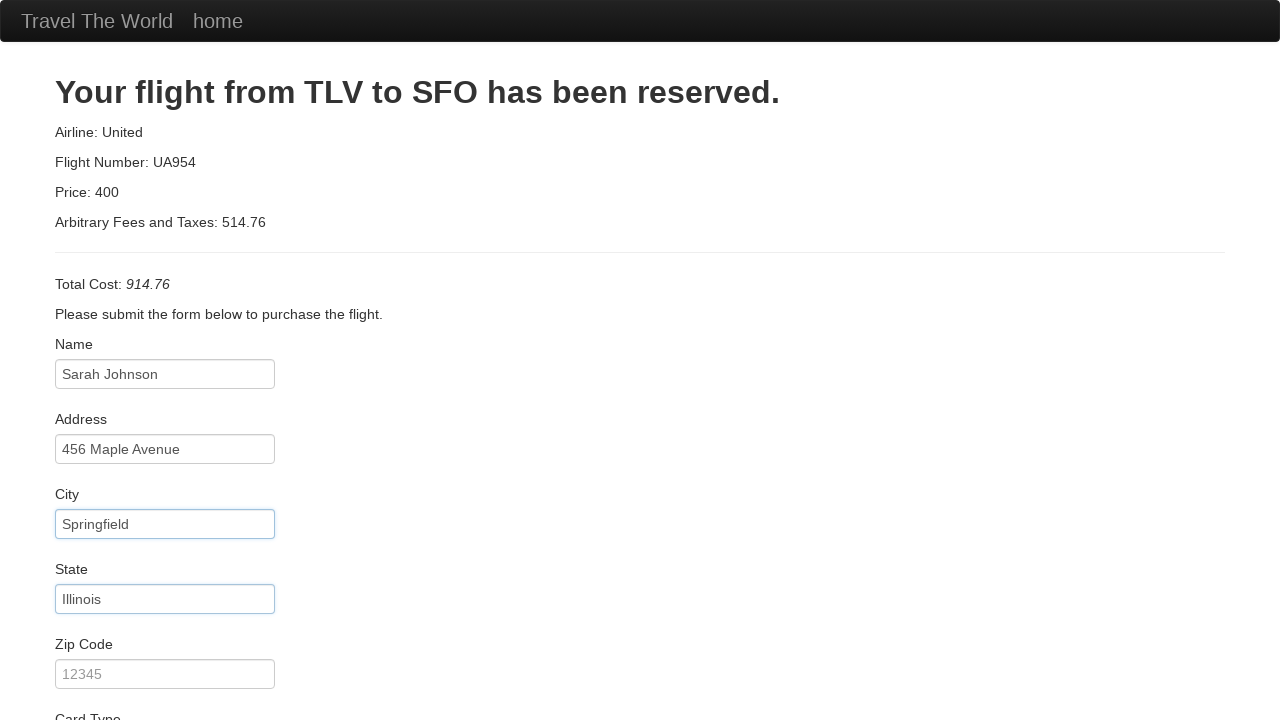

Filled in zip code field with '62704' on #zipCode
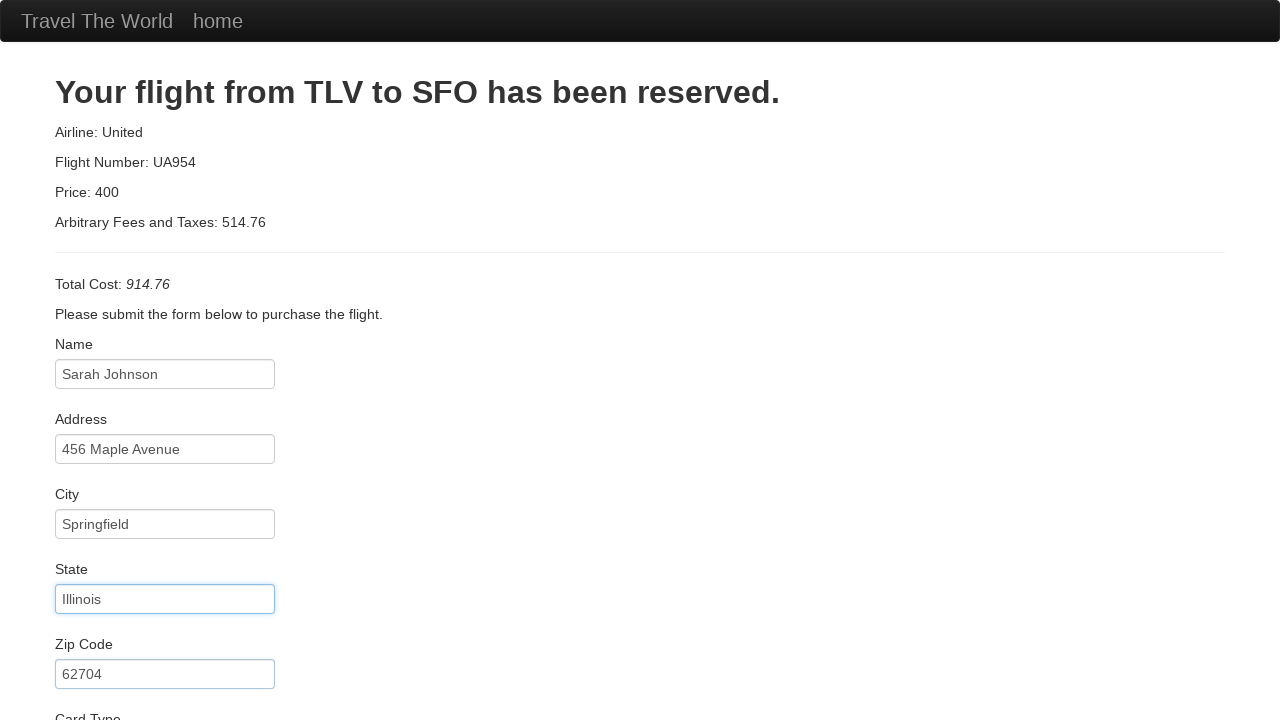

Filled in credit card number field on #creditCardNumber
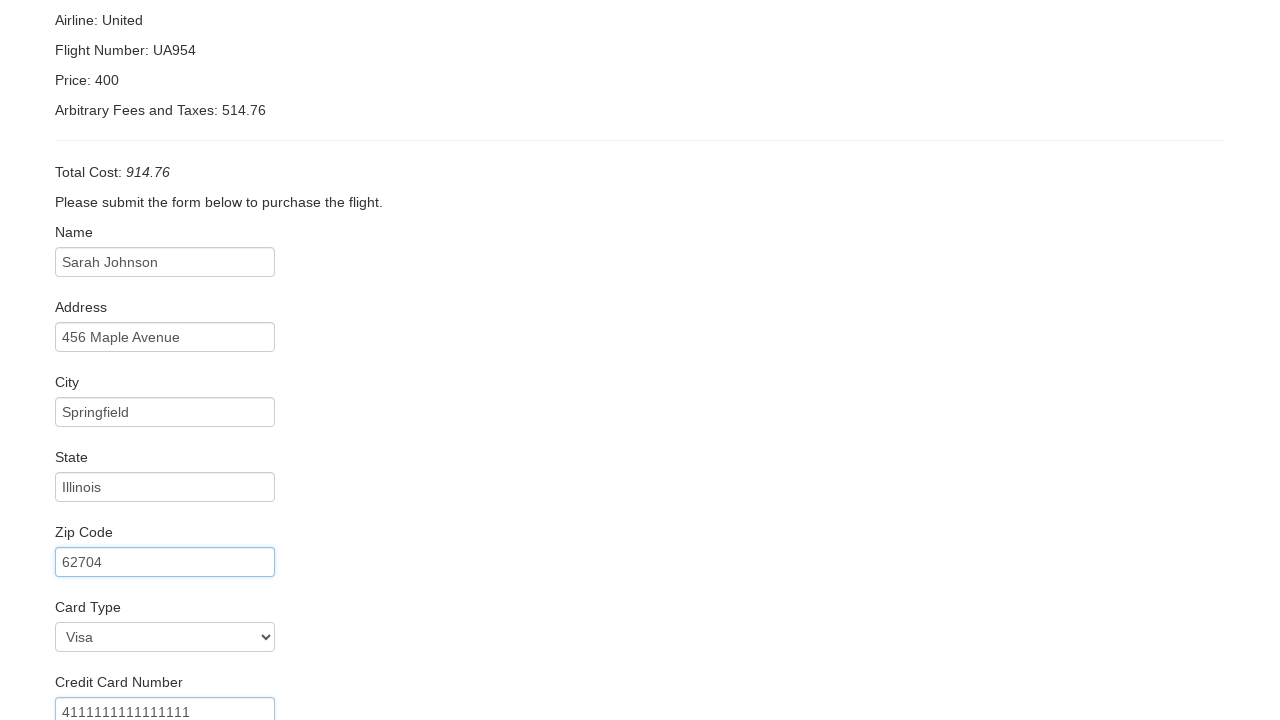

Filled in credit card expiration month with '06' on #creditCardMonth
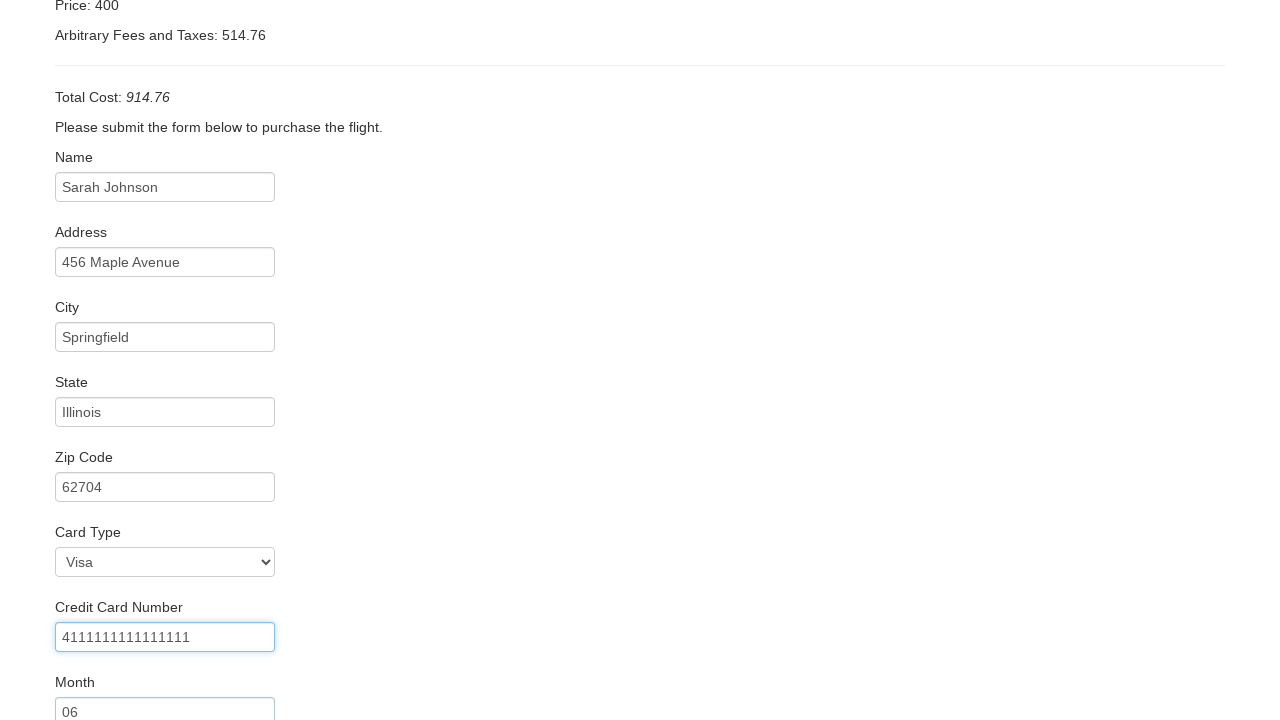

Filled in credit card expiration year with '2026' on #creditCardYear
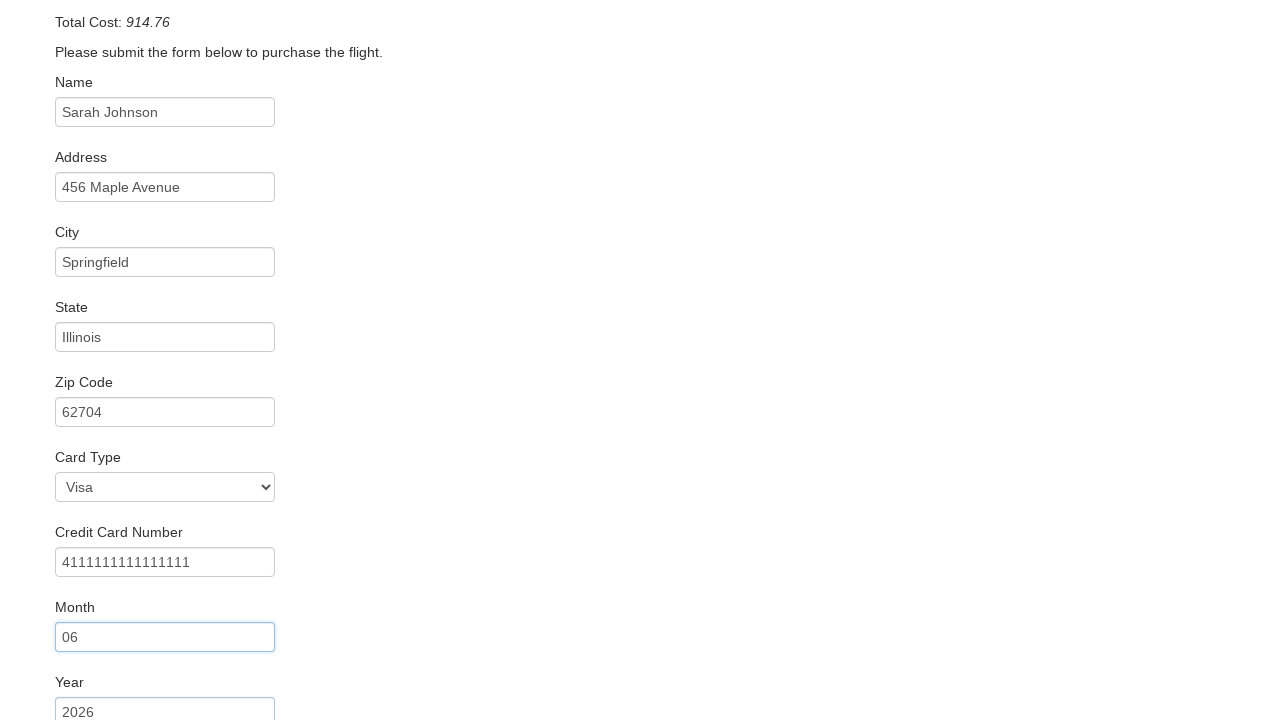

Filled in name on card field with 'Sarah Johnson' on #nameOnCard
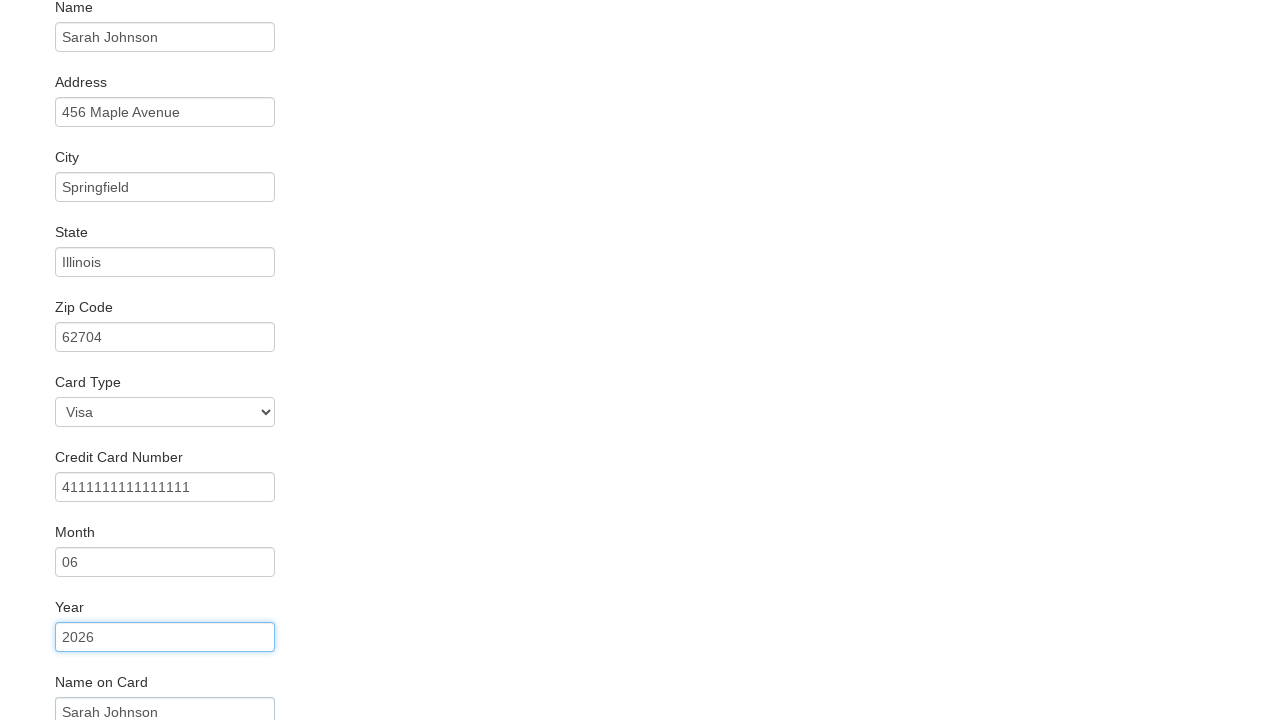

Clicked submit button to complete purchase form at (118, 685) on input[type='submit']
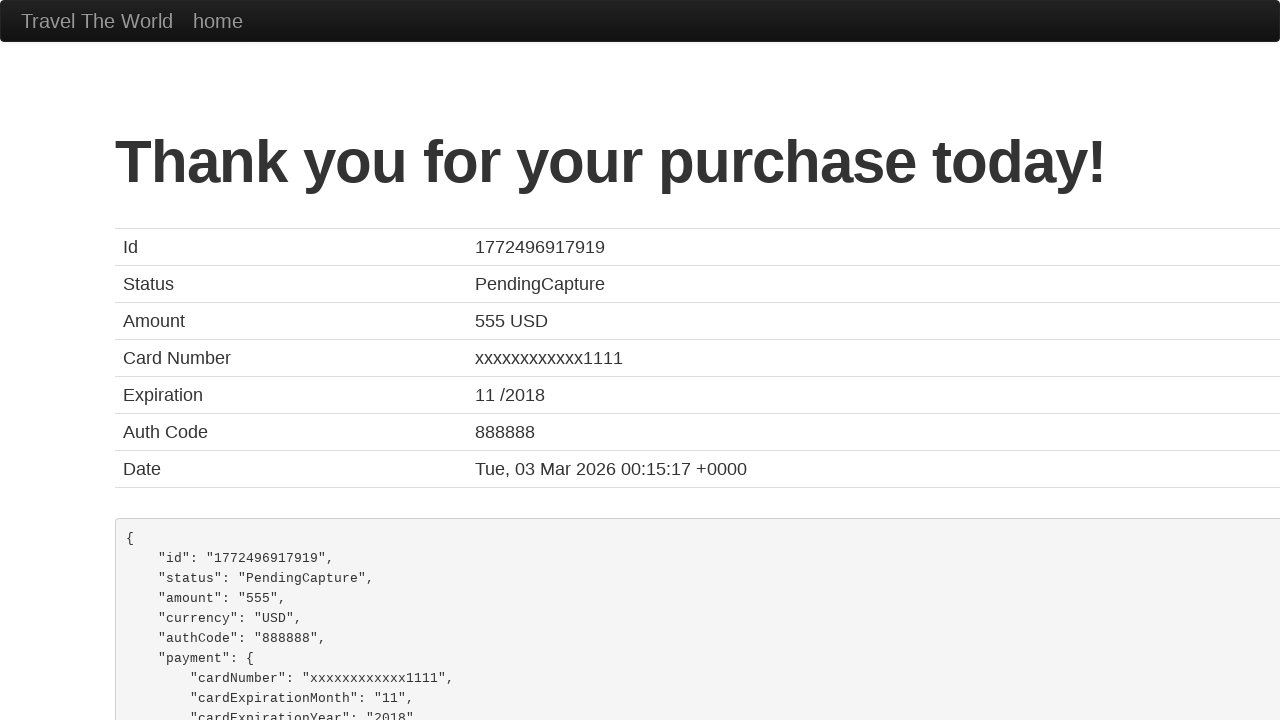

Purchase form submitted and confirmation page loaded
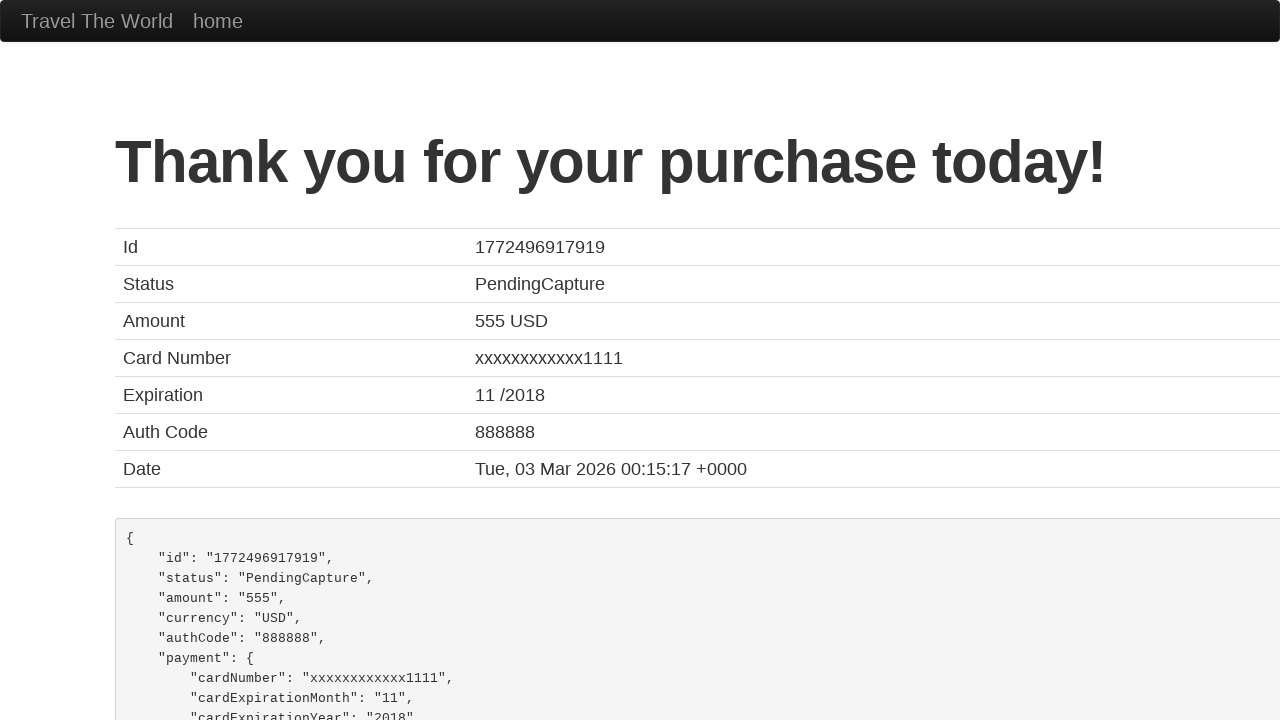

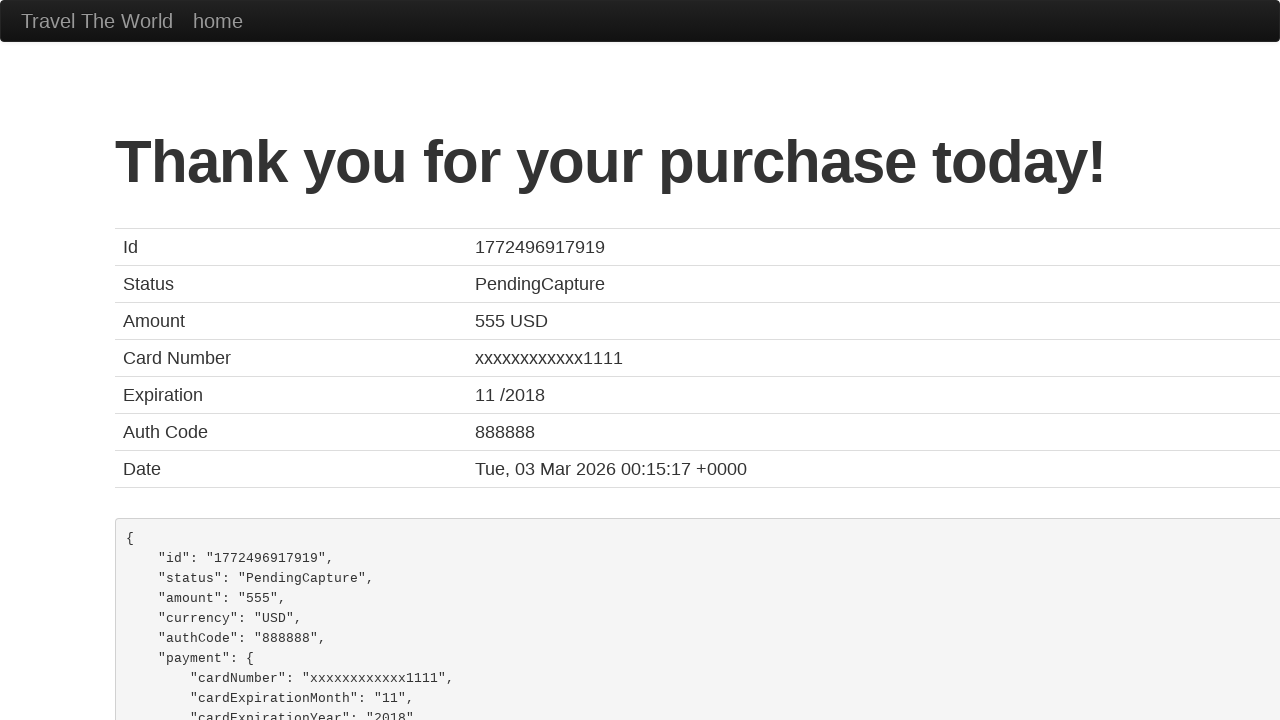